Navigates to the Formy project form page and clicks on the navbar brand link to navigate back to the homepage

Starting URL: https://formy-project.herokuapp.com/form

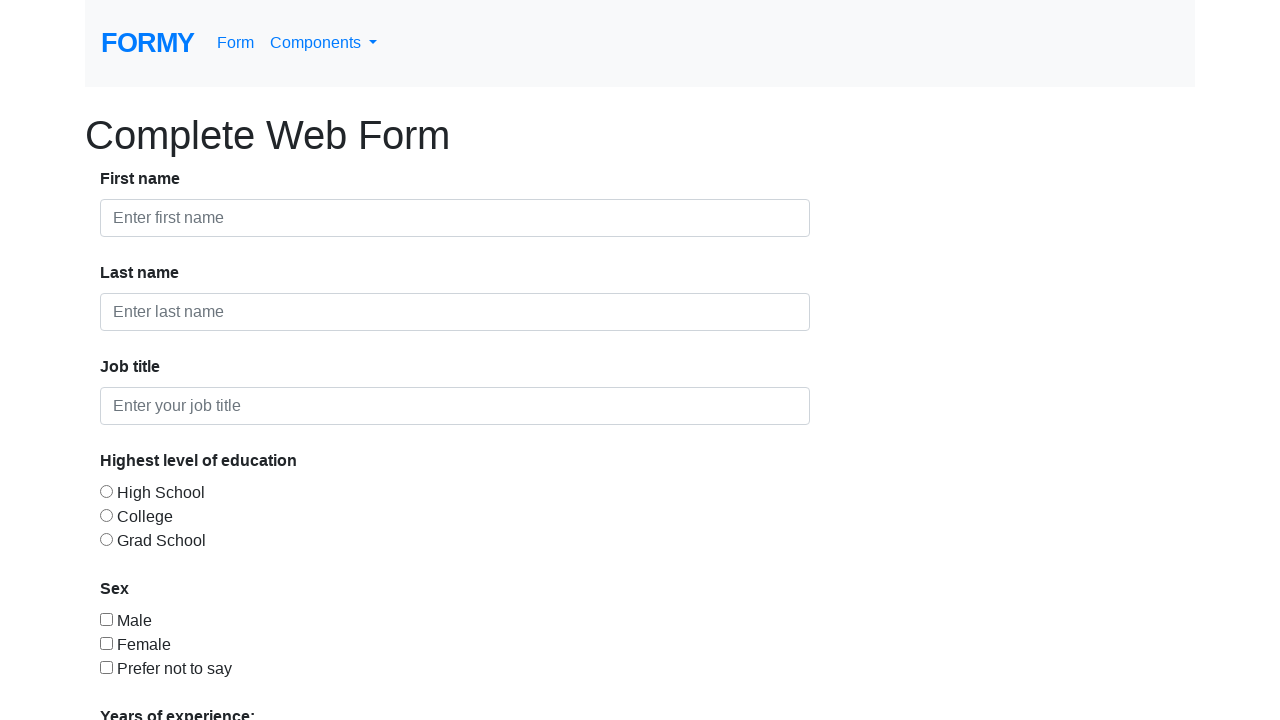

Clicked on navbar brand link to navigate back to homepage at (148, 43) on .navbar-brand
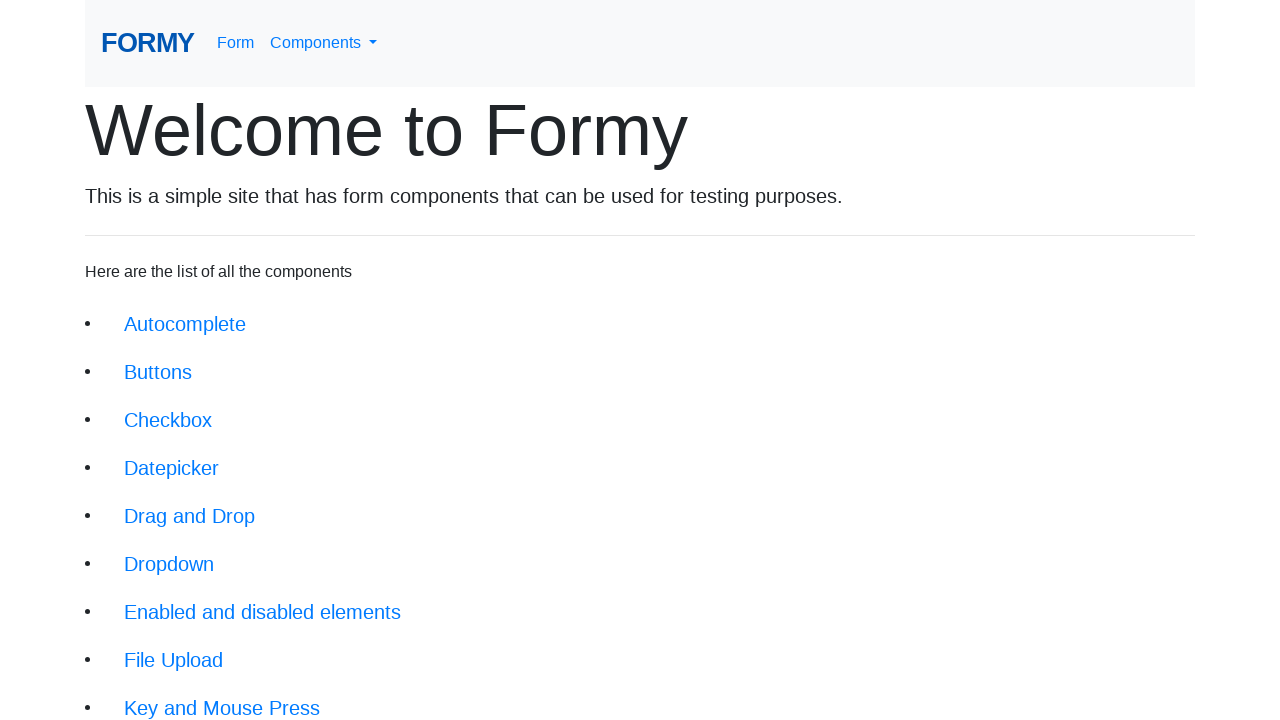

Page loaded after navigation to homepage
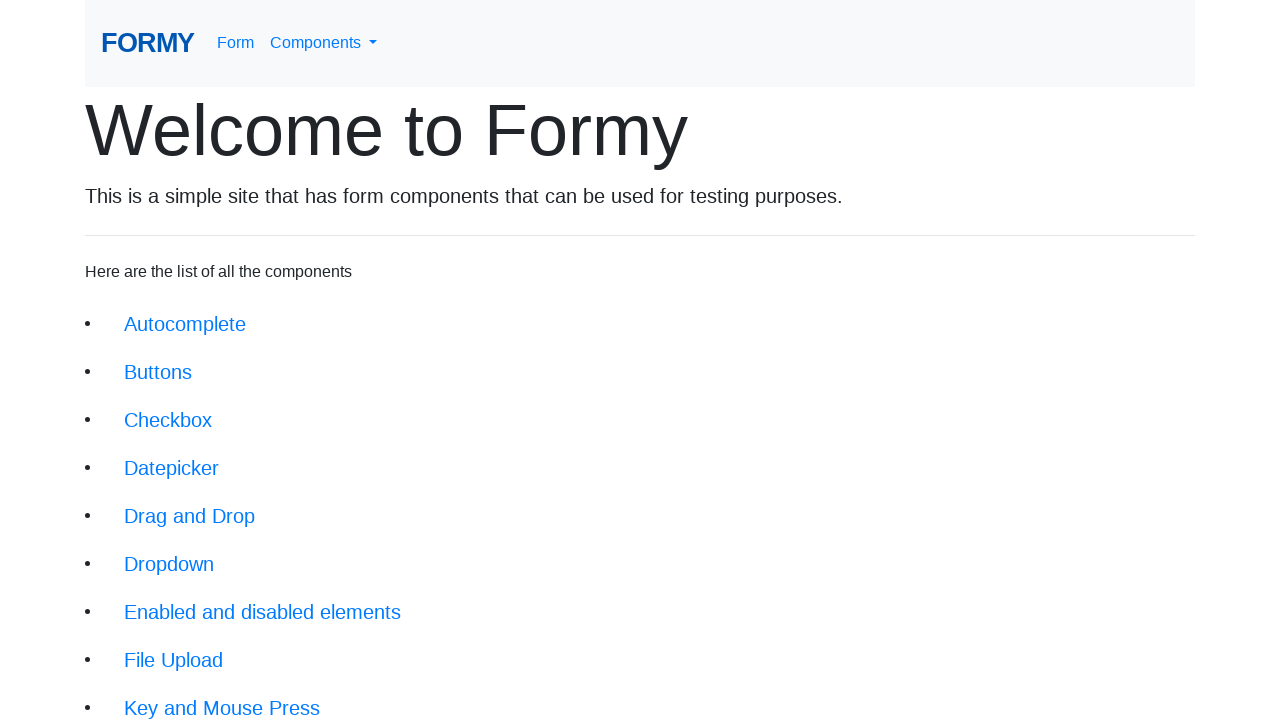

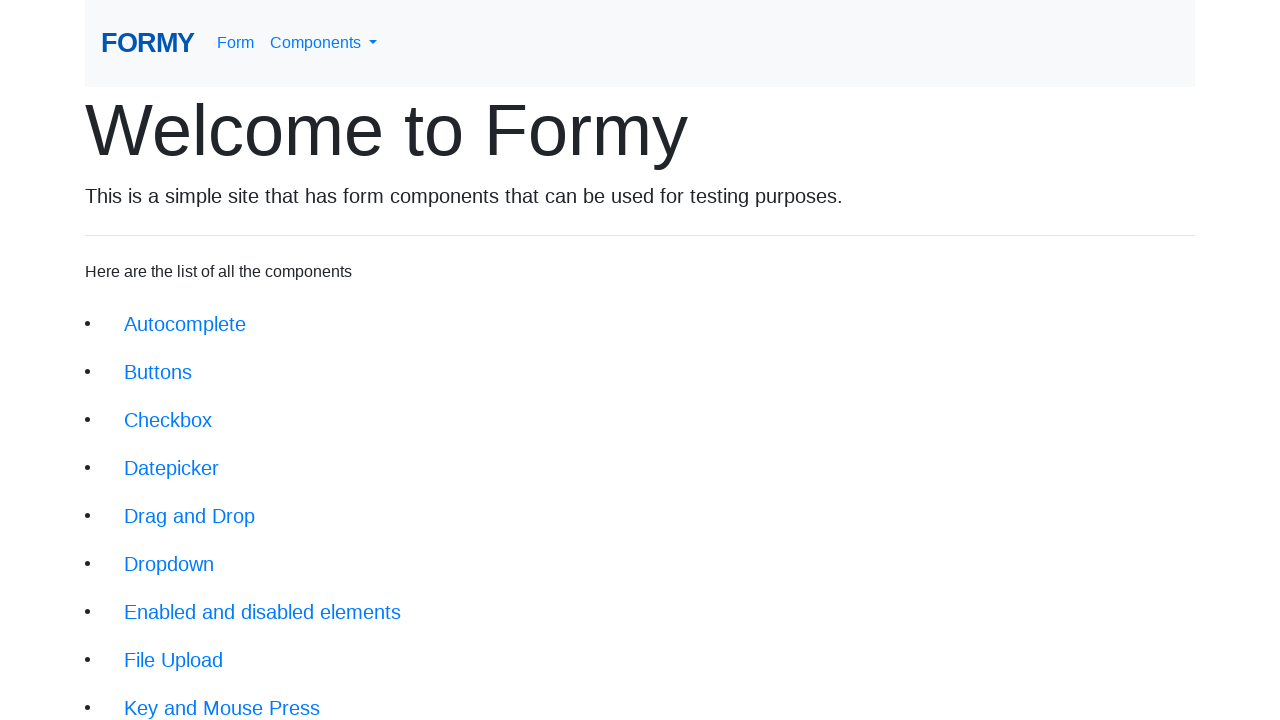